Demonstrates drag and drop by offset action from a source element to a target position

Starting URL: https://crossbrowsertesting.github.io/drag-and-drop

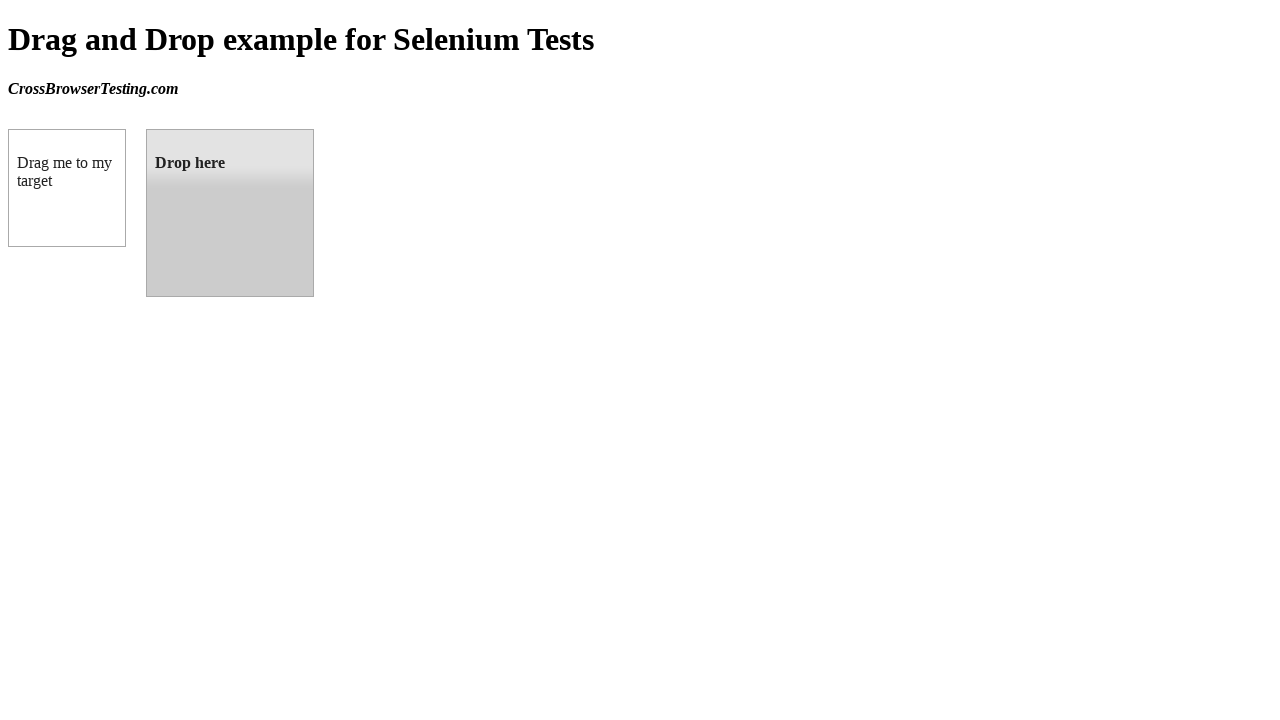

Located source element (draggable box A)
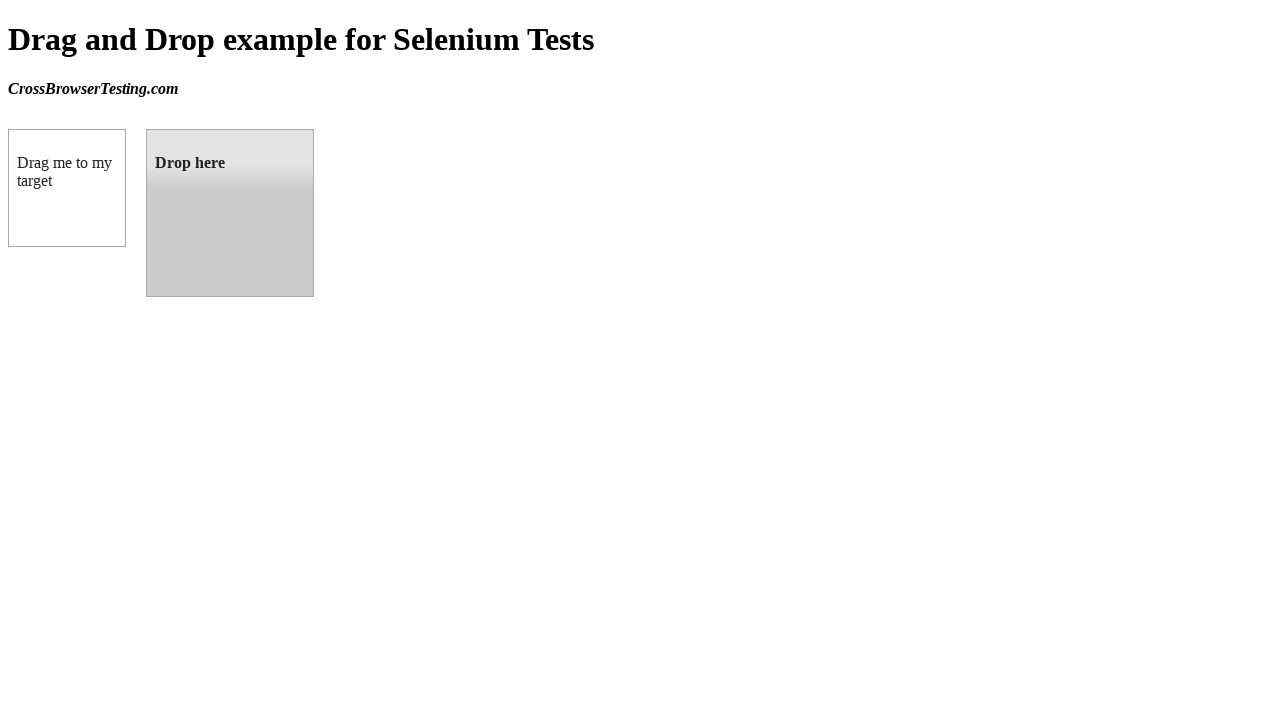

Located target element (droppable box B)
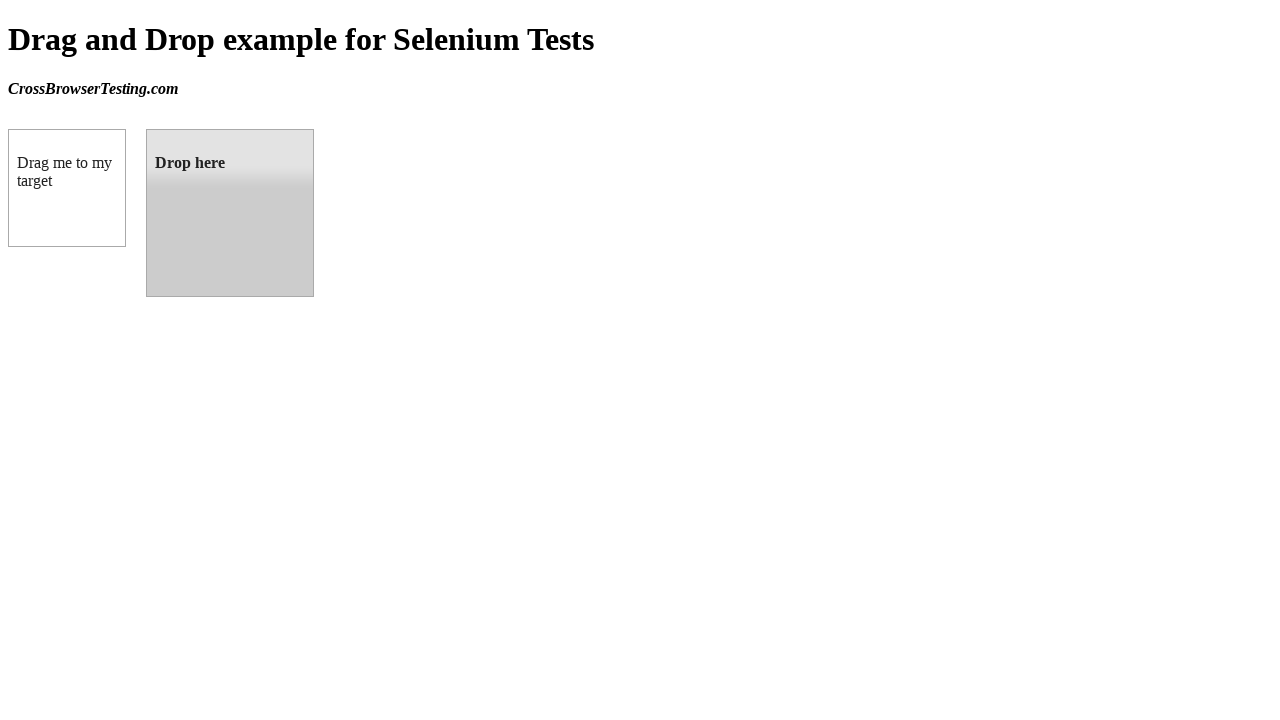

Retrieved target element bounding box and calculated center position
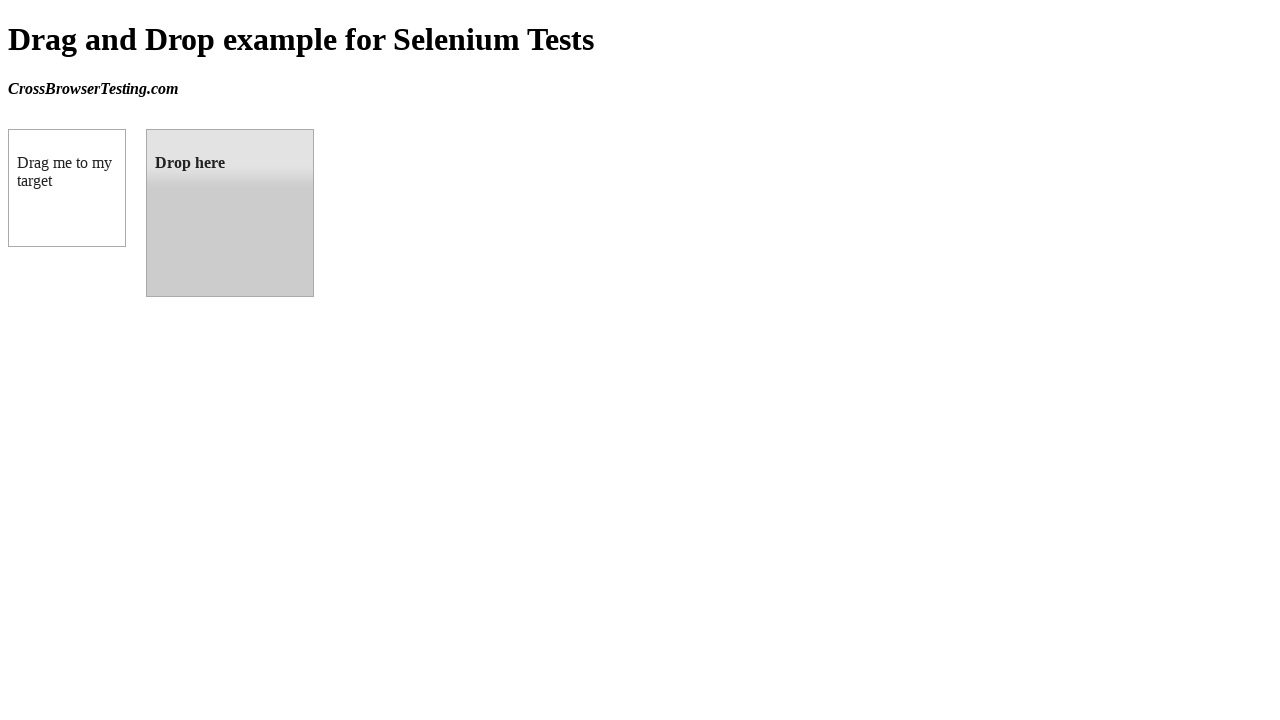

Performed drag and drop action from source element to target element at (230, 213)
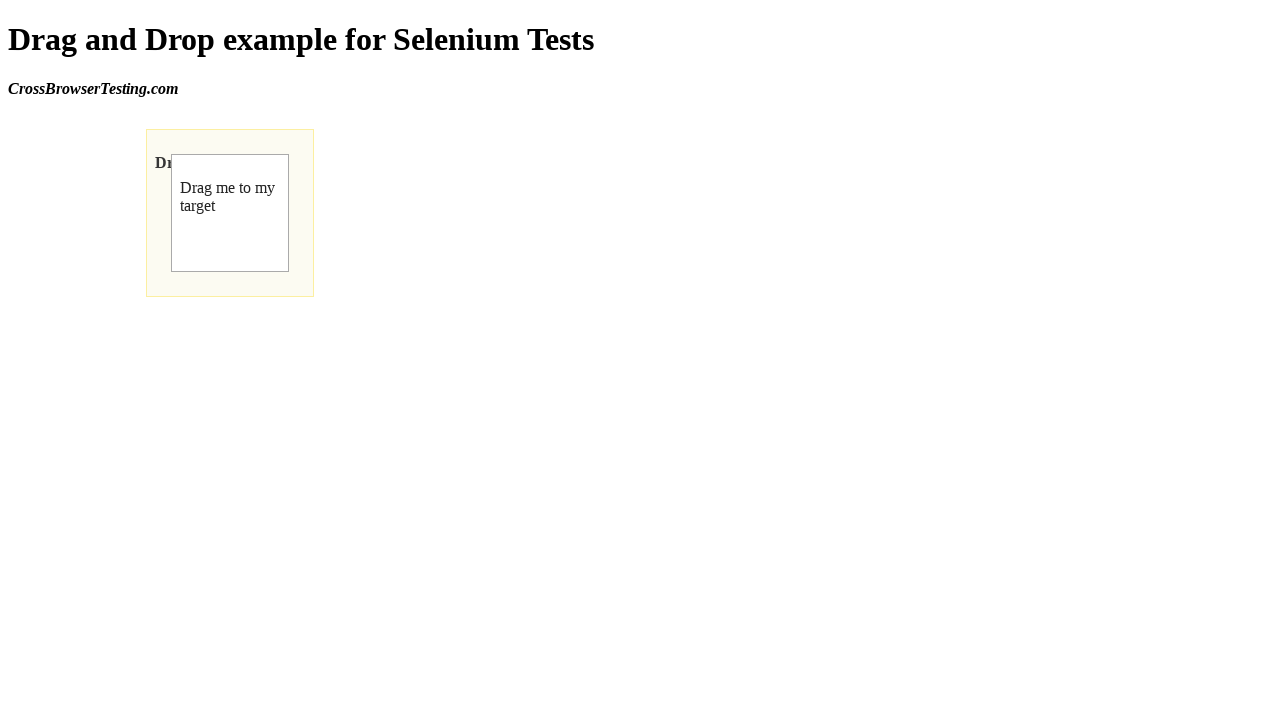

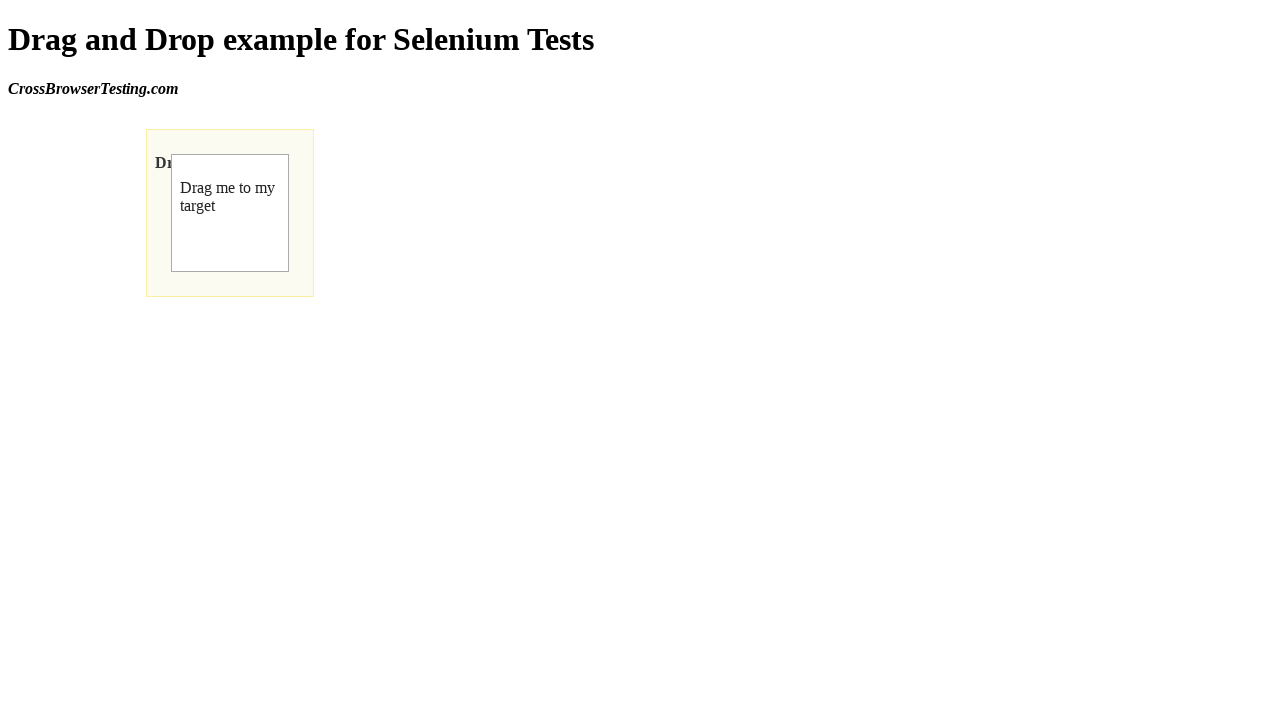